Verifies that clicking the Bad Request link shows a 400 response message

Starting URL: https://demoqa.com/links

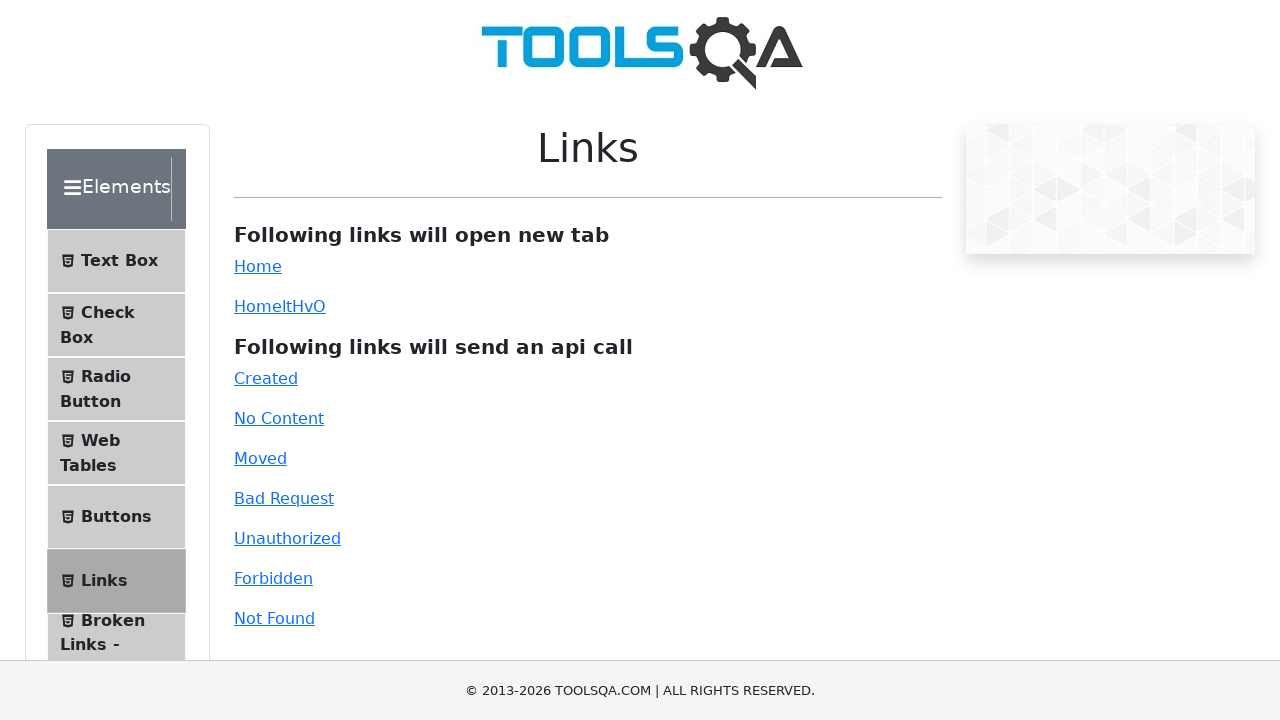

Scrolled Bad Request link into view
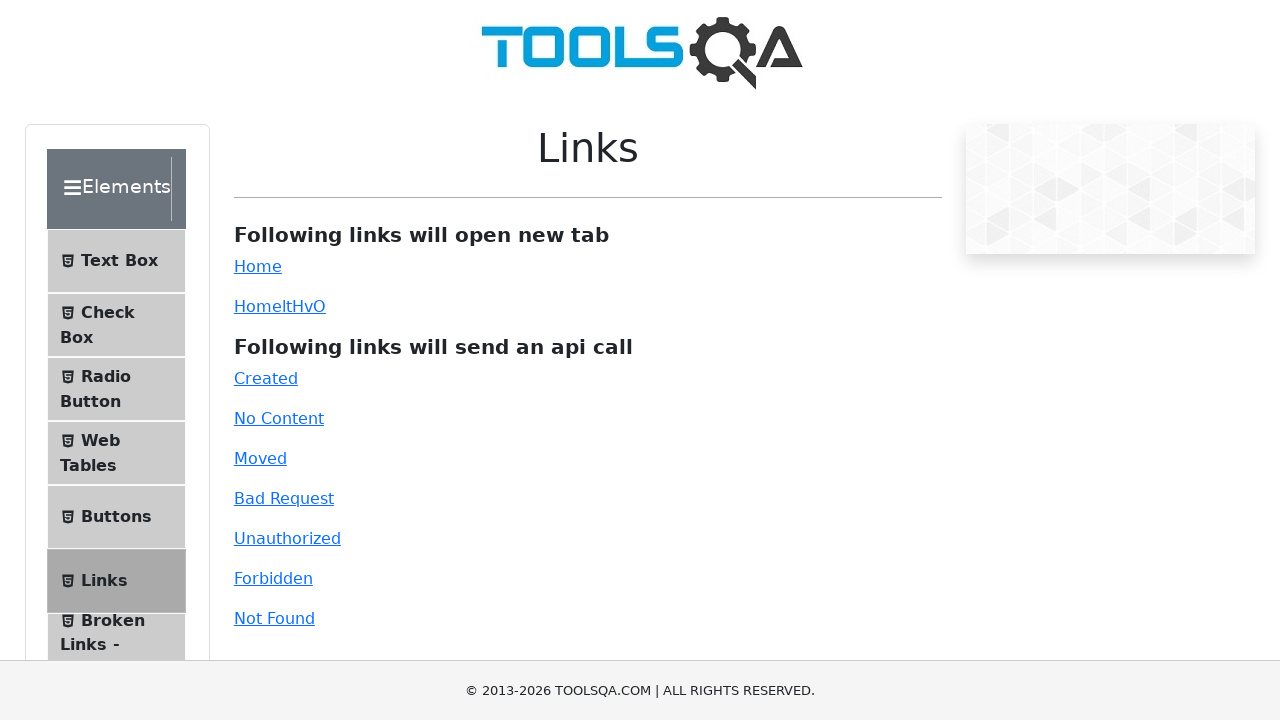

Clicked Bad Request link at (284, 498) on #bad-request
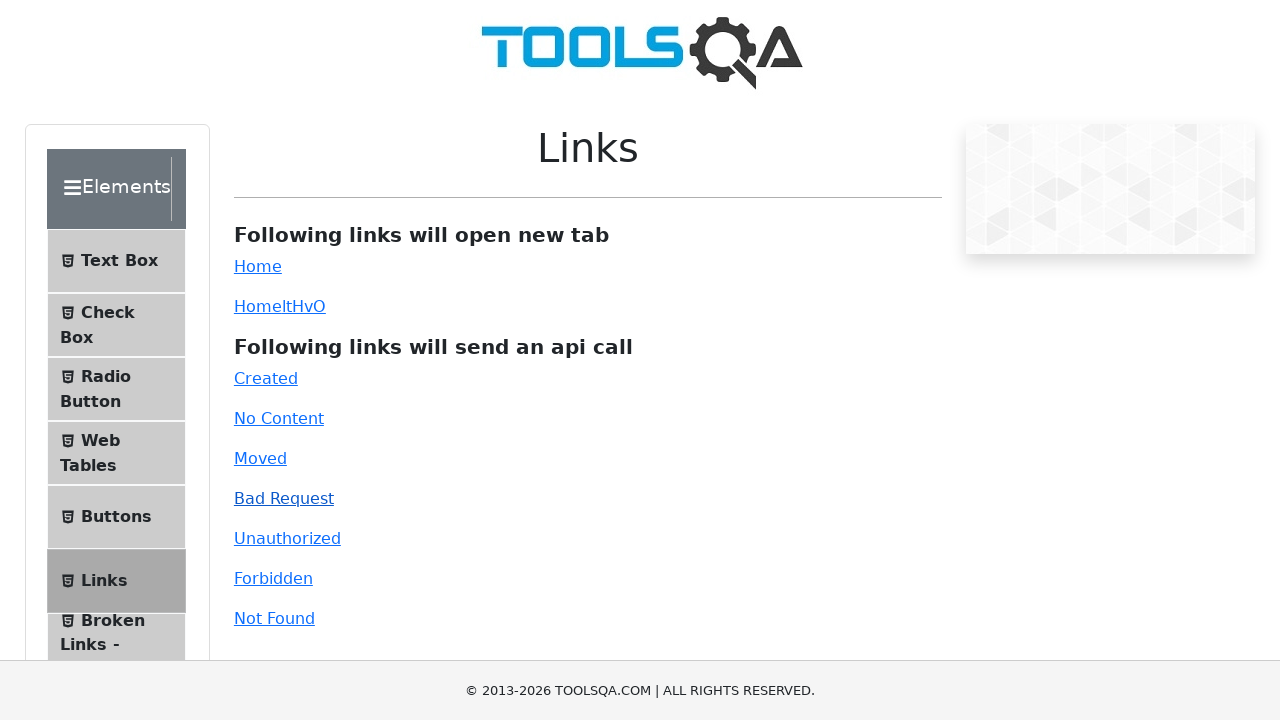

400 response message appeared
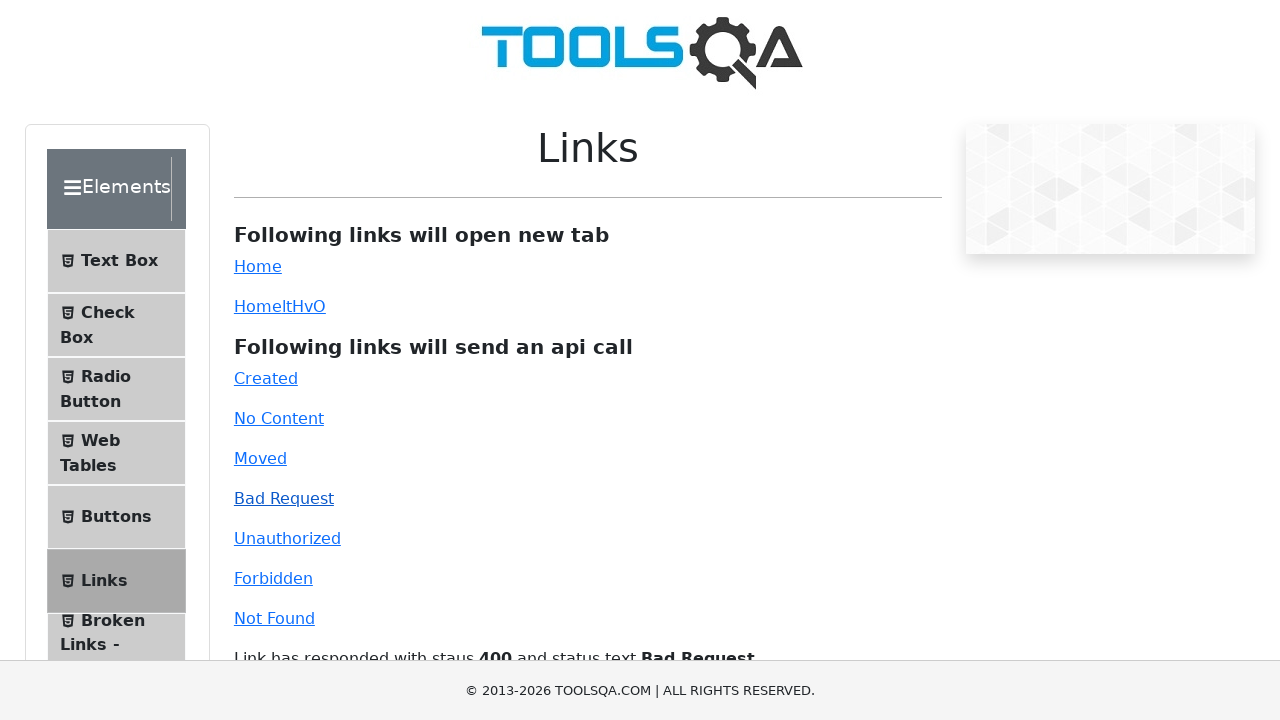

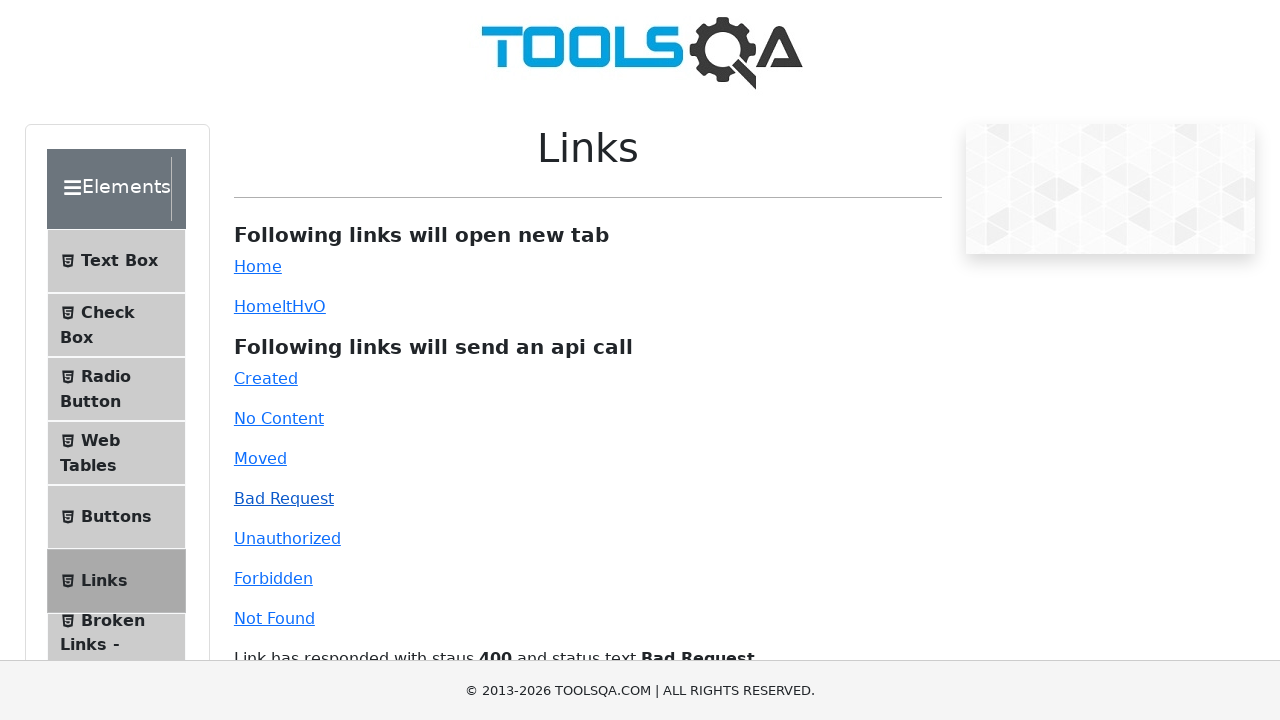